Tests various text input field interactions including typing, appending text, clearing fields, retrieving values, and tab navigation

Starting URL: https://www.leafground.com/input.xhtml

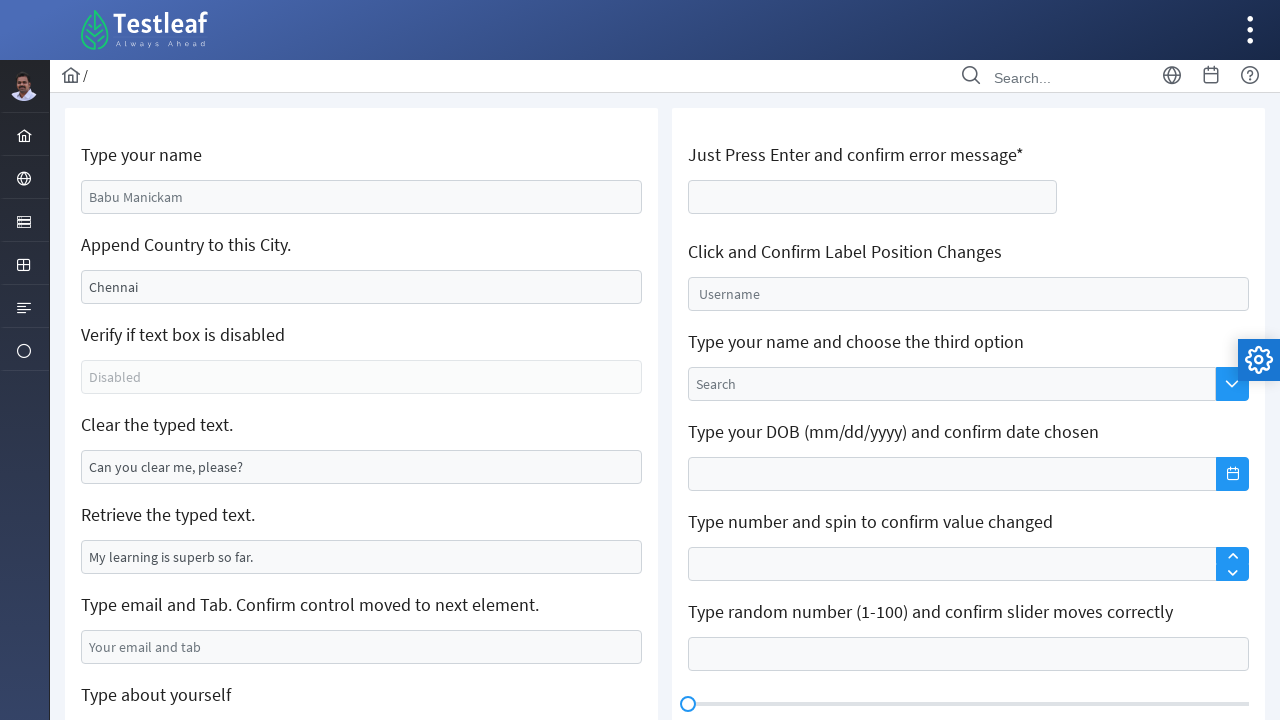

Filled name field with 'Malki' on #j_idt88\:name
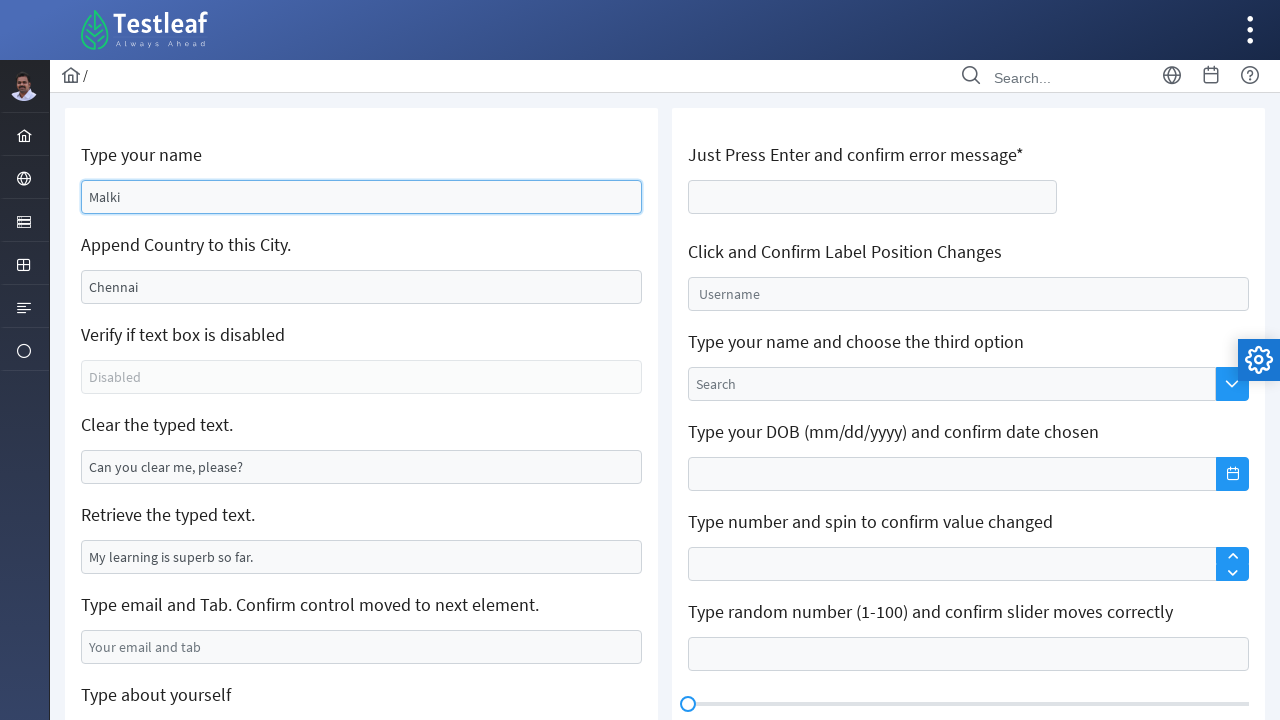

Filled city field with 'Sri Lanka' on #j_idt88\:j_idt91
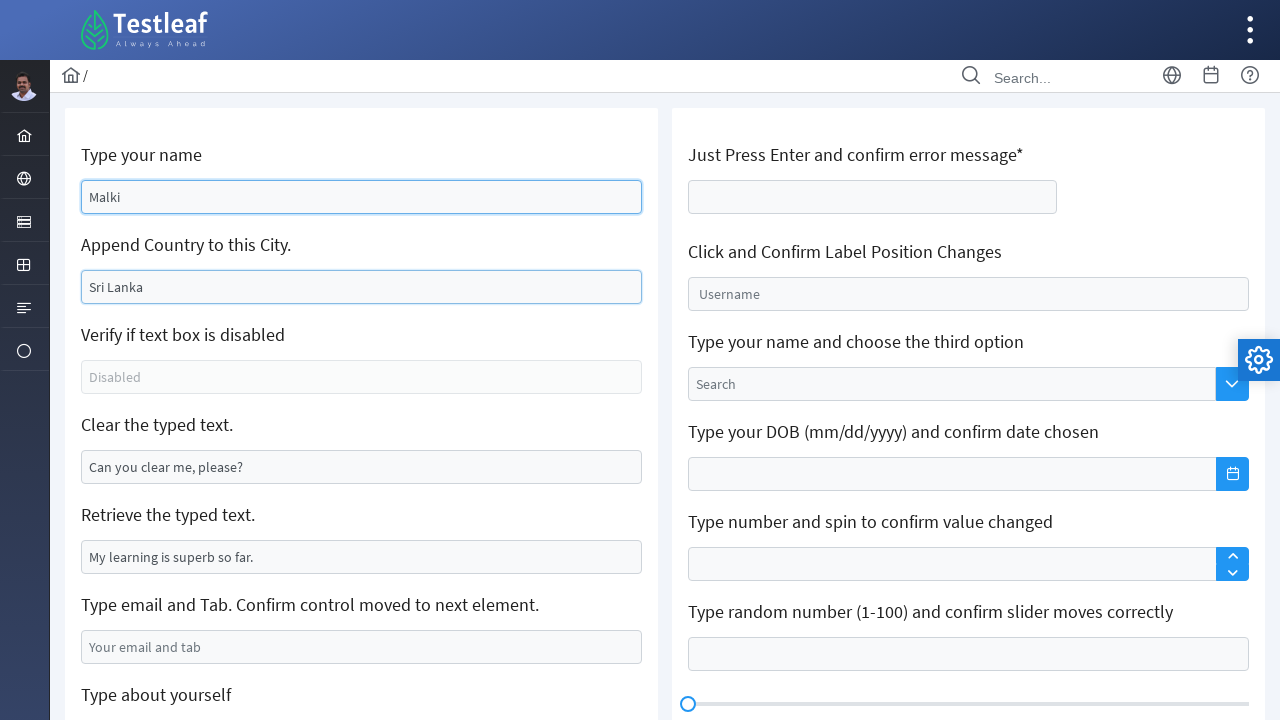

Cleared text field on //*[@id='j_idt88:j_idt95']
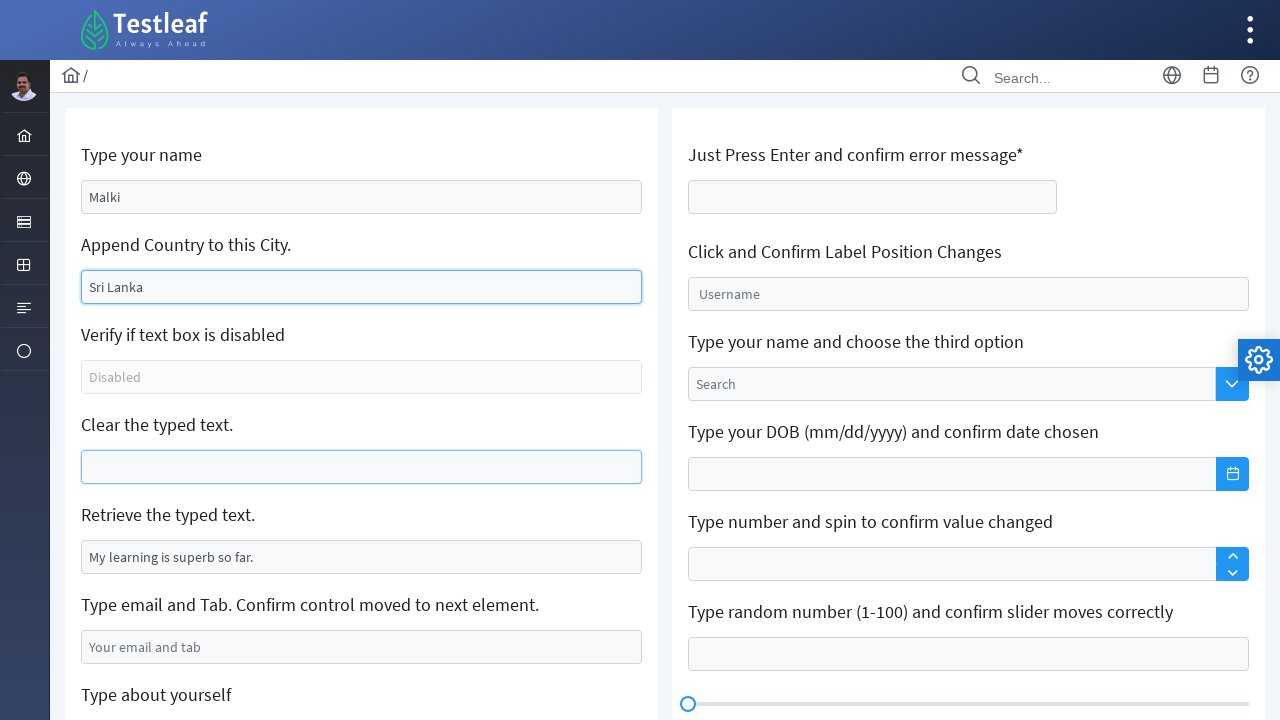

Filled email field with 'testuser@example.com' on #j_idt88\:j_idt99
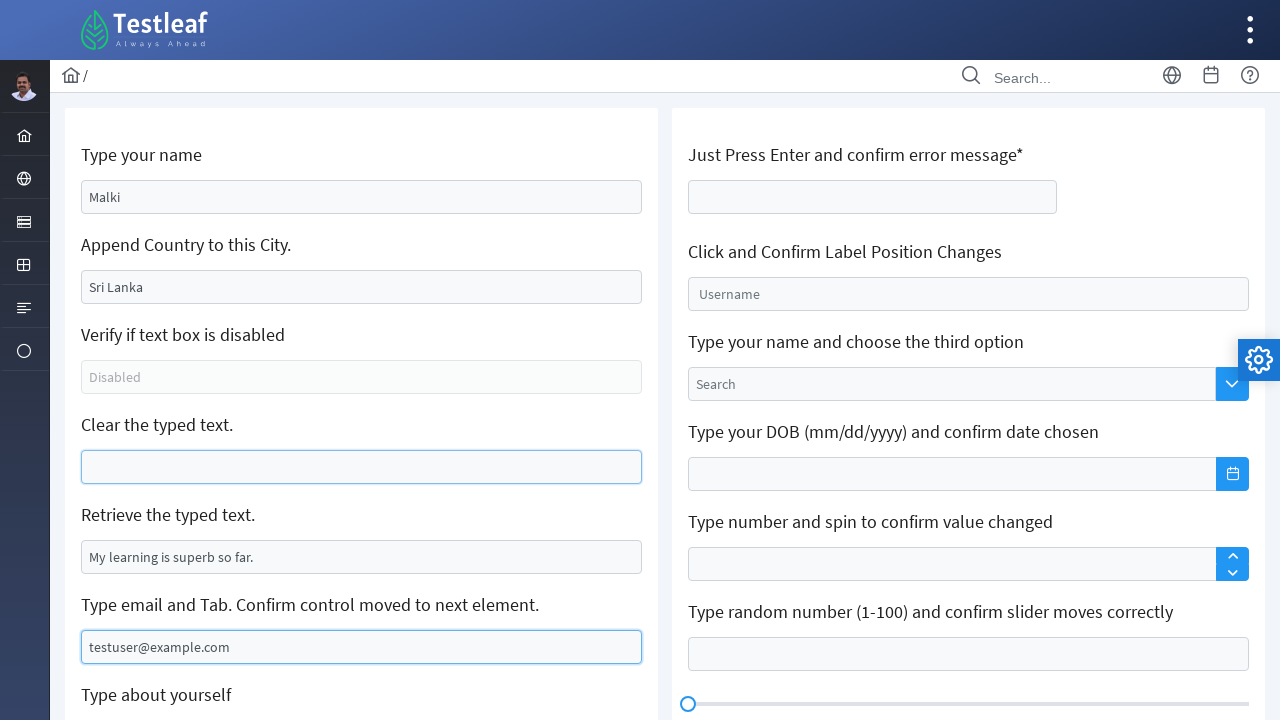

Pressed Tab key to move to next element
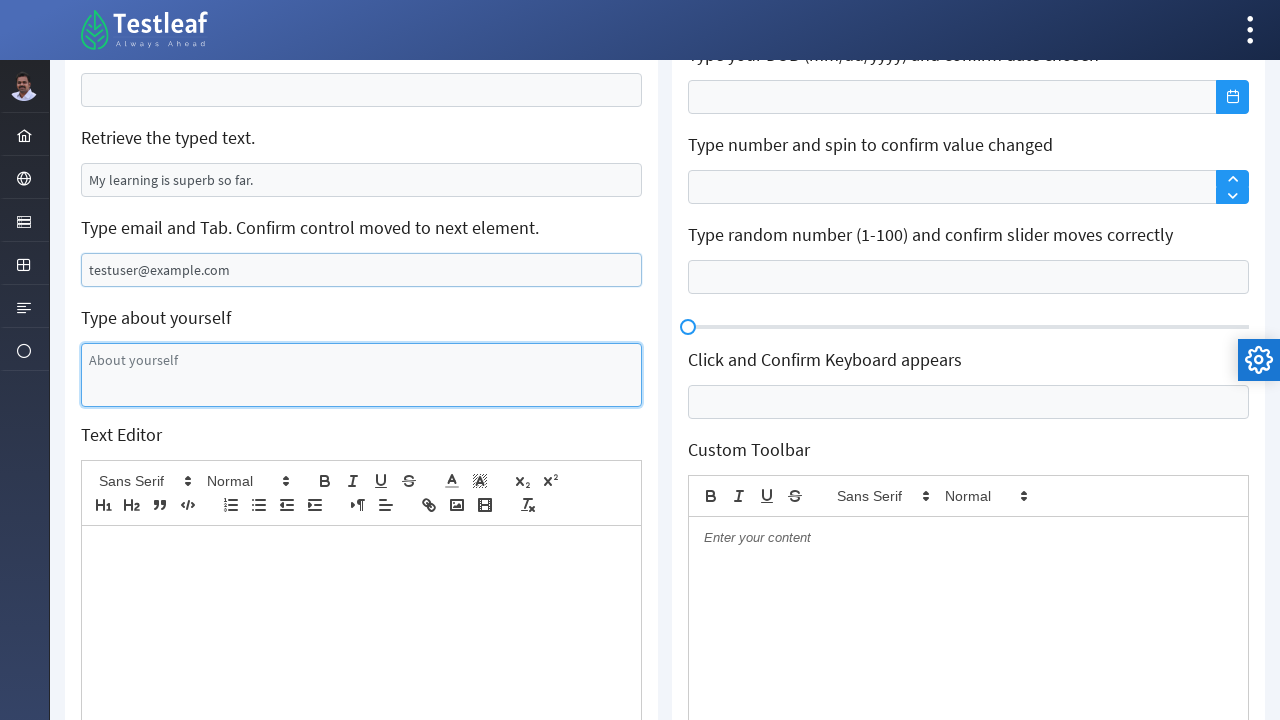

Typed confirmation text 'Confirm control moved to next element' in focused field
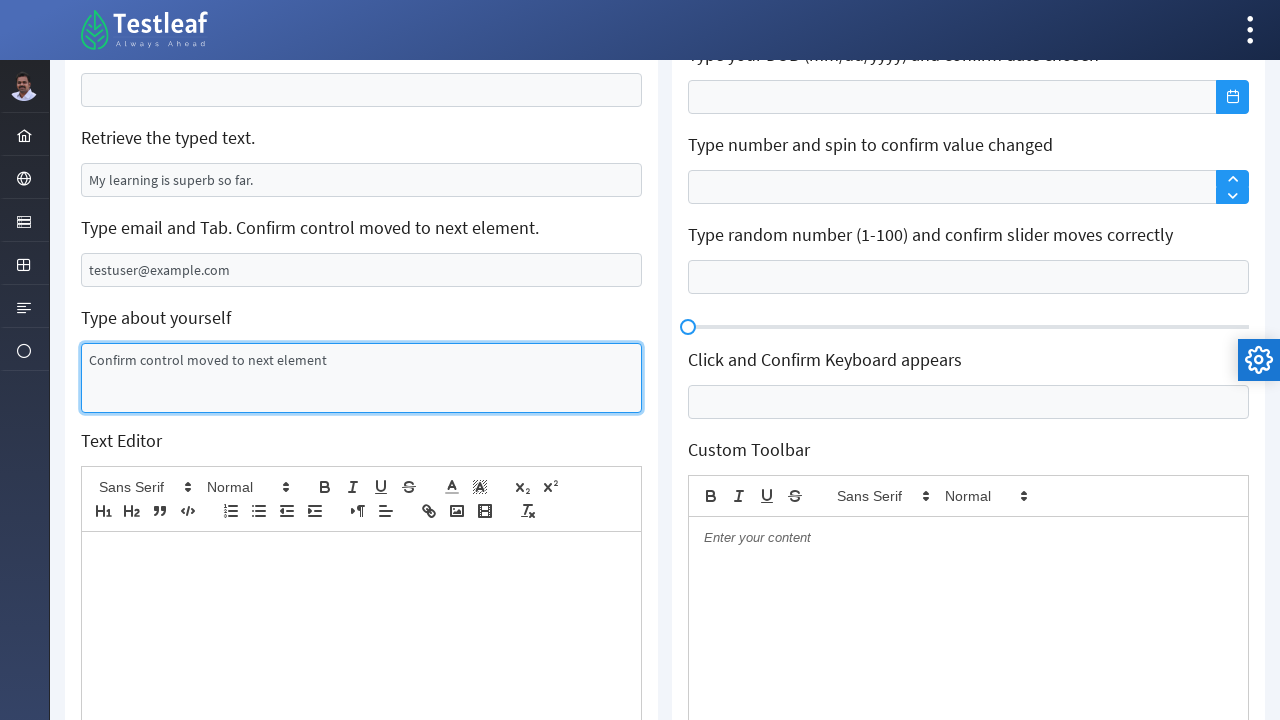

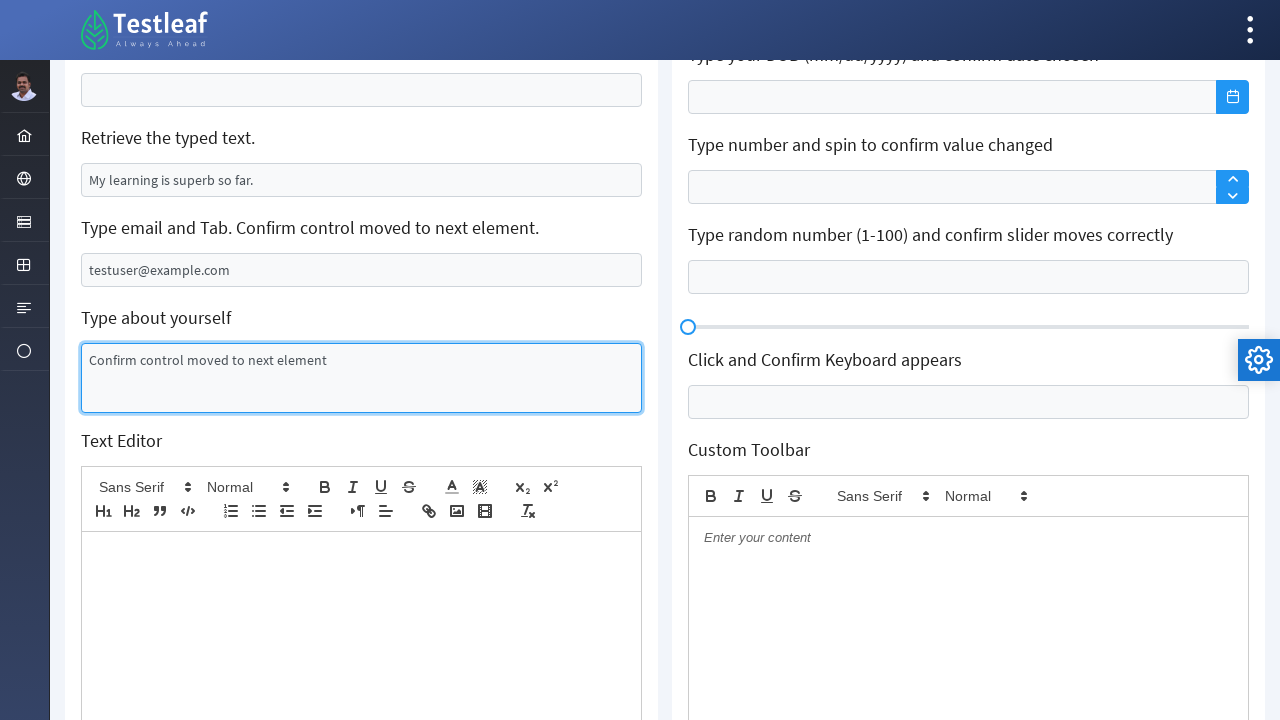